Tests a registration form by filling in first name, last name, and email fields in the first block, then submitting and verifying the success message.

Starting URL: http://suninjuly.github.io/registration1.html

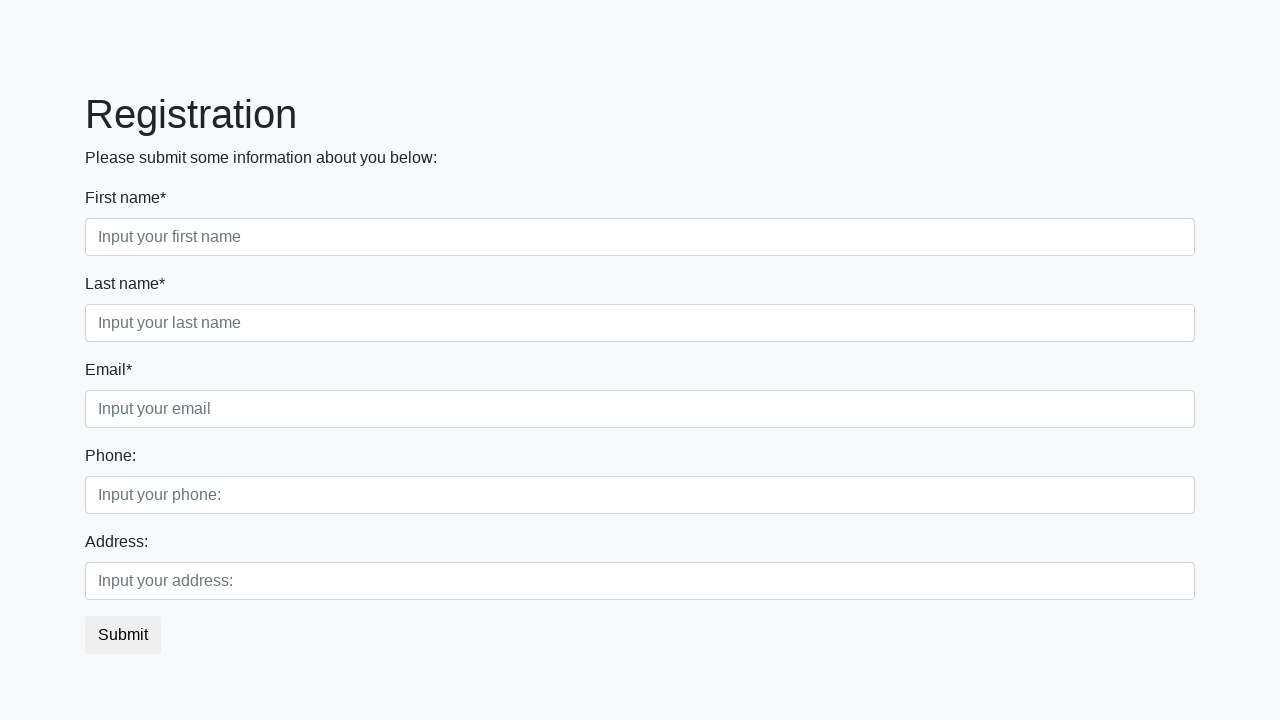

Filled first name field with 'Ivan' on .first_block .first
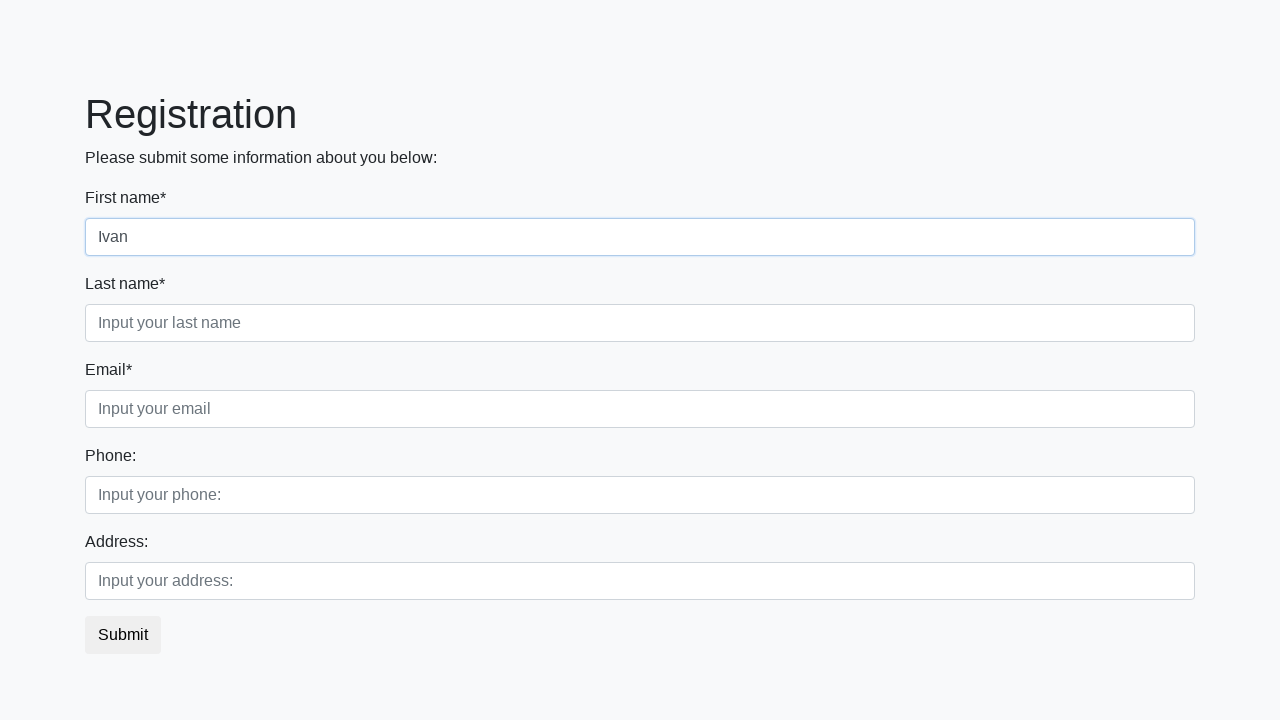

Filled last name field with 'Petrov' on .first_block .second
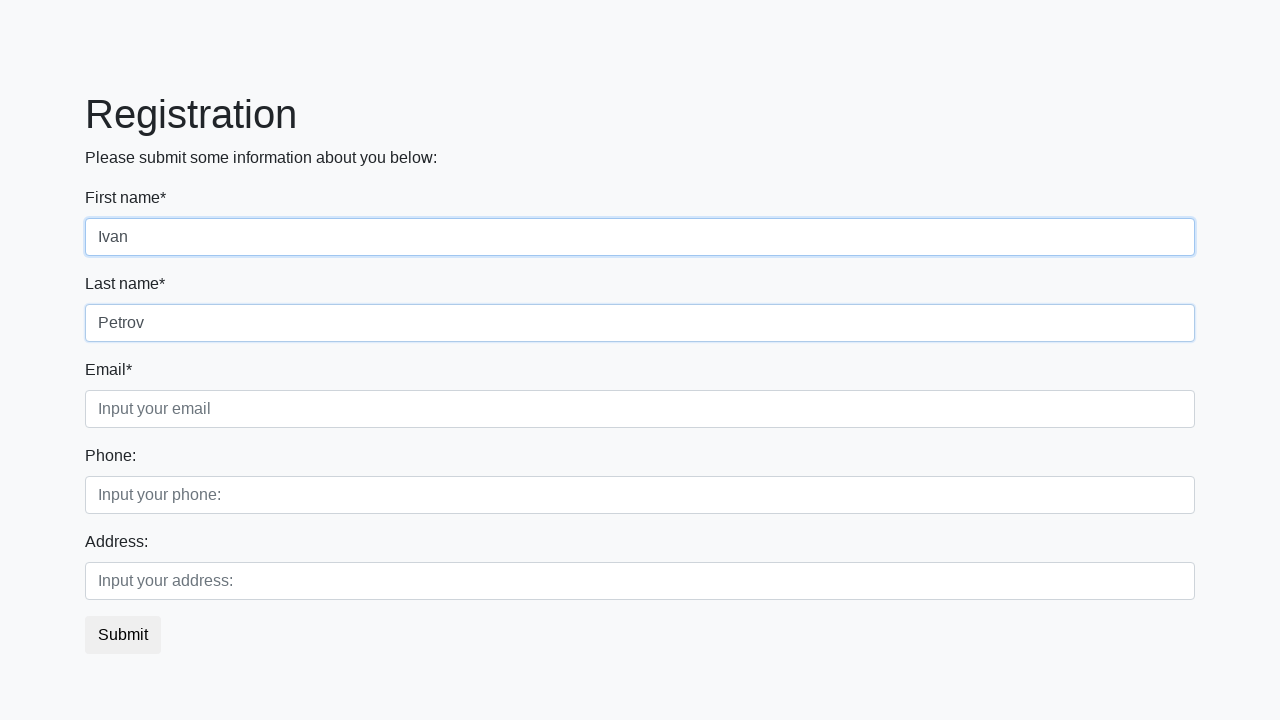

Filled email field with 'ogogo@yohoho.com' on .first_block .third
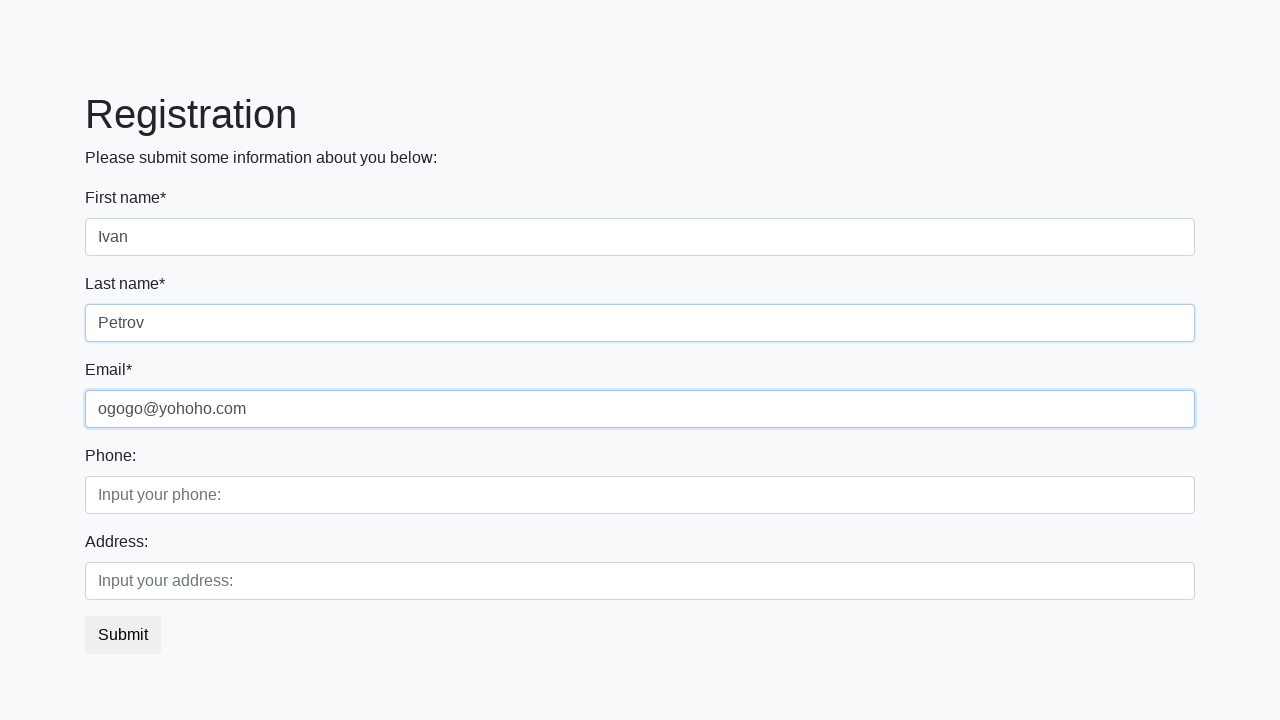

Clicked submit button at (123, 635) on button.btn
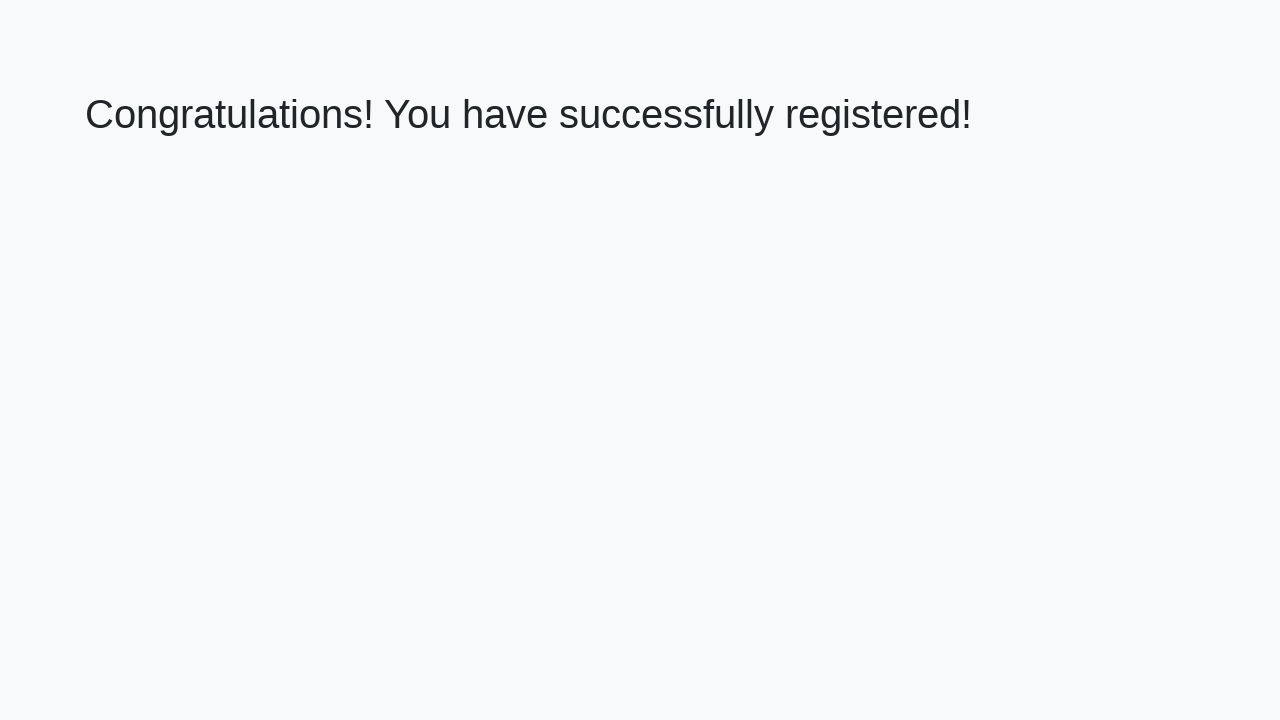

Retrieved success message text
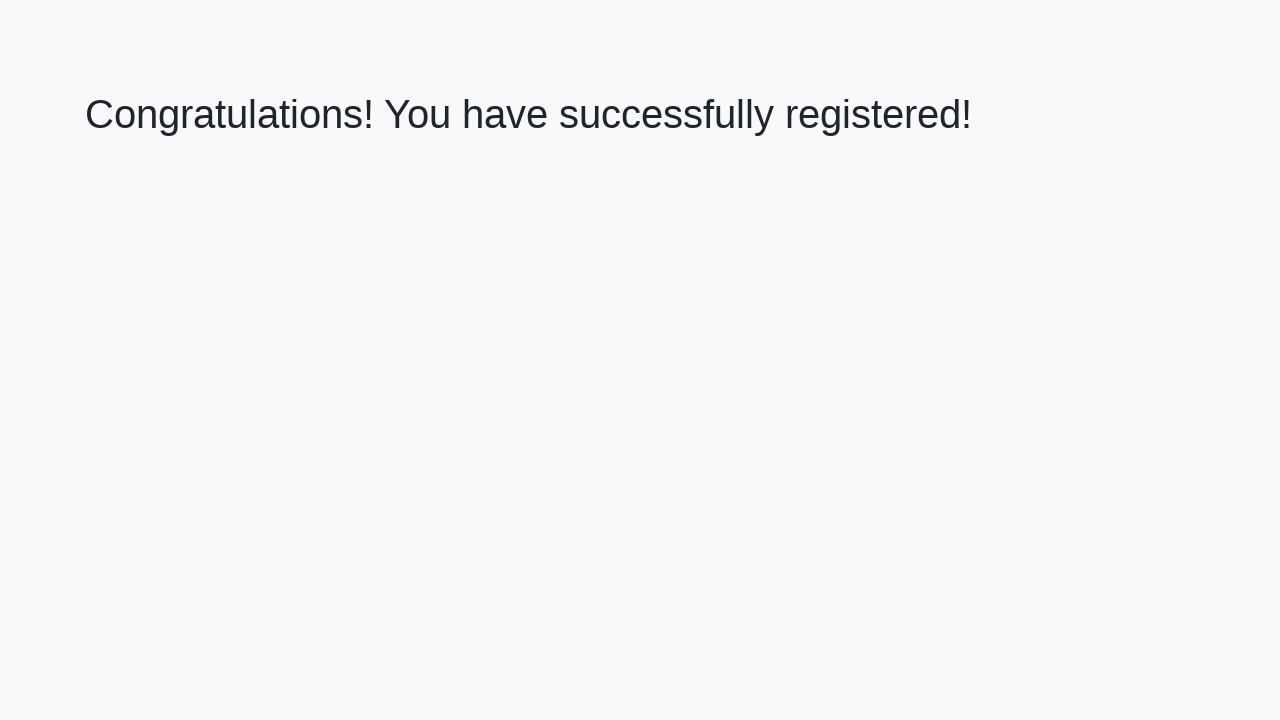

Verified success message: 'Congratulations! You have successfully registered!'
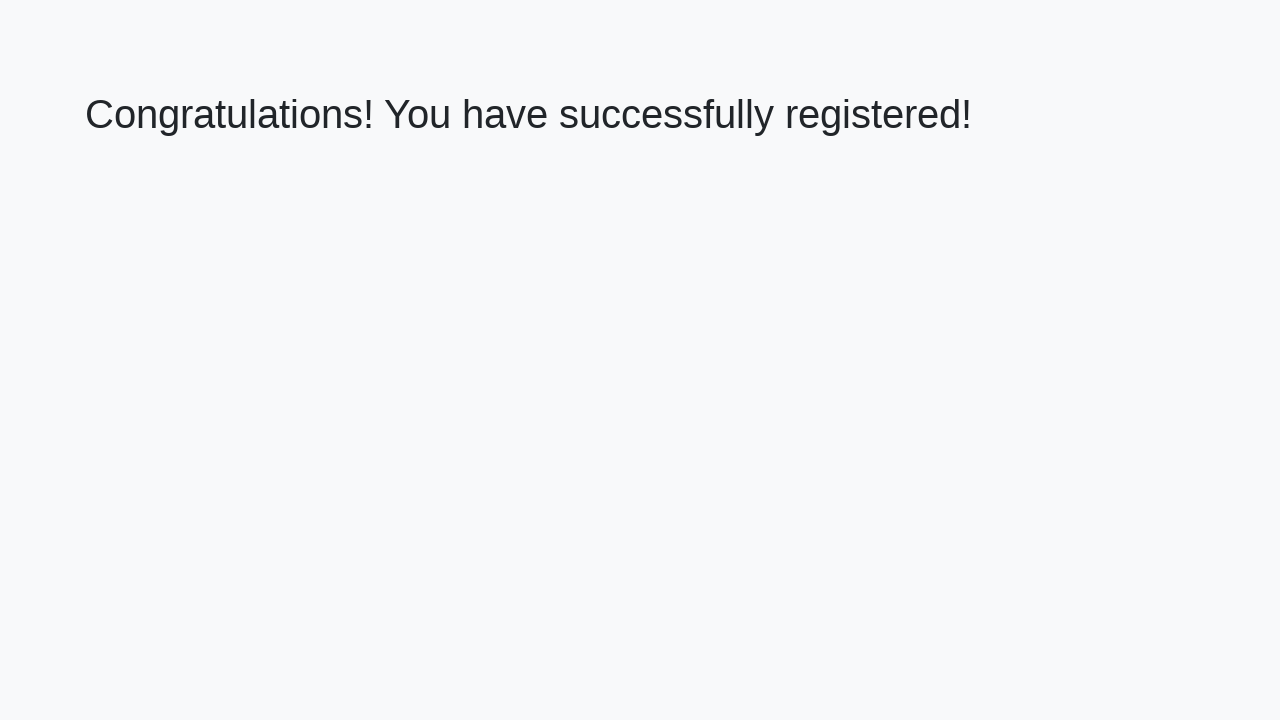

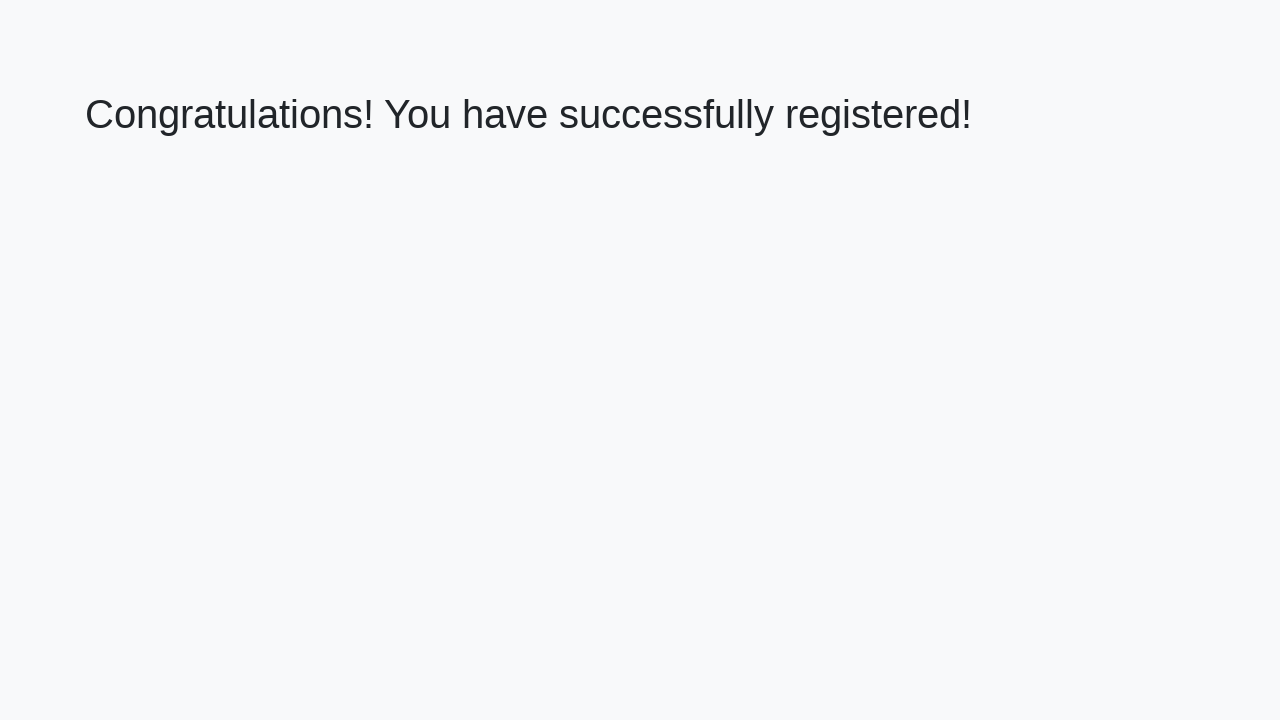